Tests JavaScript prompt alert handling by clicking a button that triggers a prompt, entering text into the prompt, accepting it, and verifying the entered text is displayed on the page

Starting URL: https://www.selenium.dev/selenium/web/alerts.html

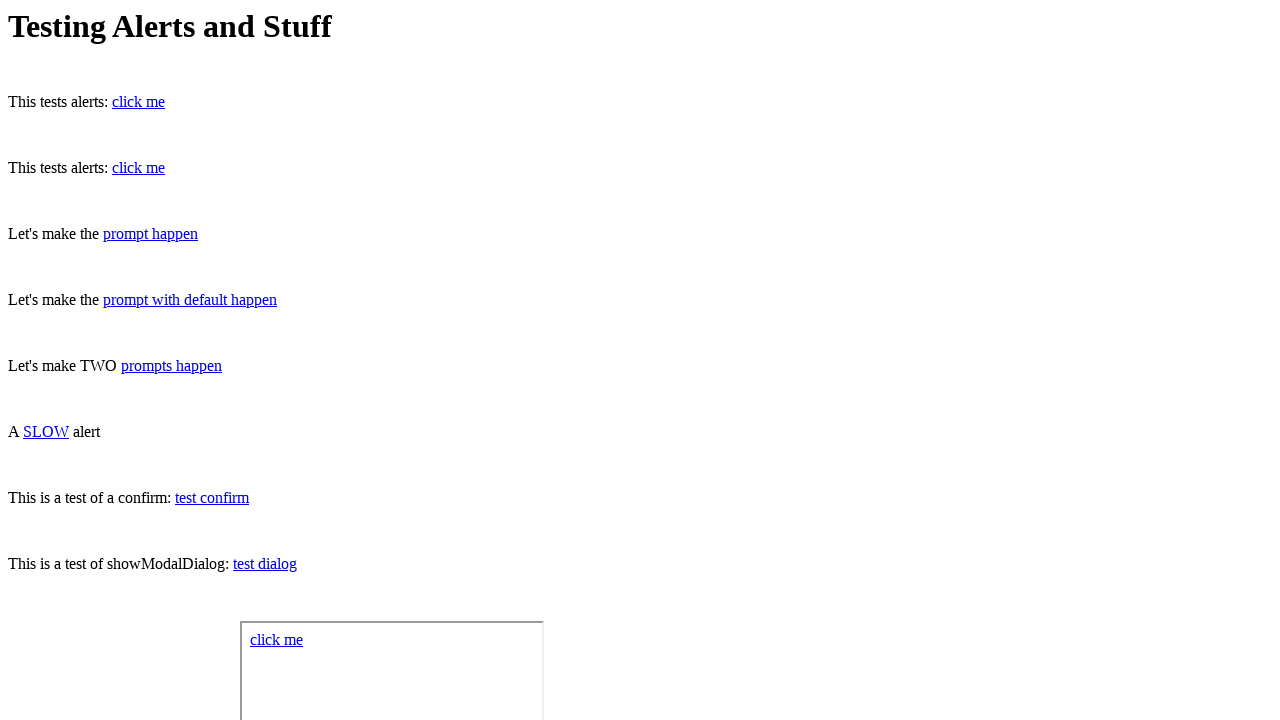

Clicked the prompt alert button at (150, 234) on #prompt
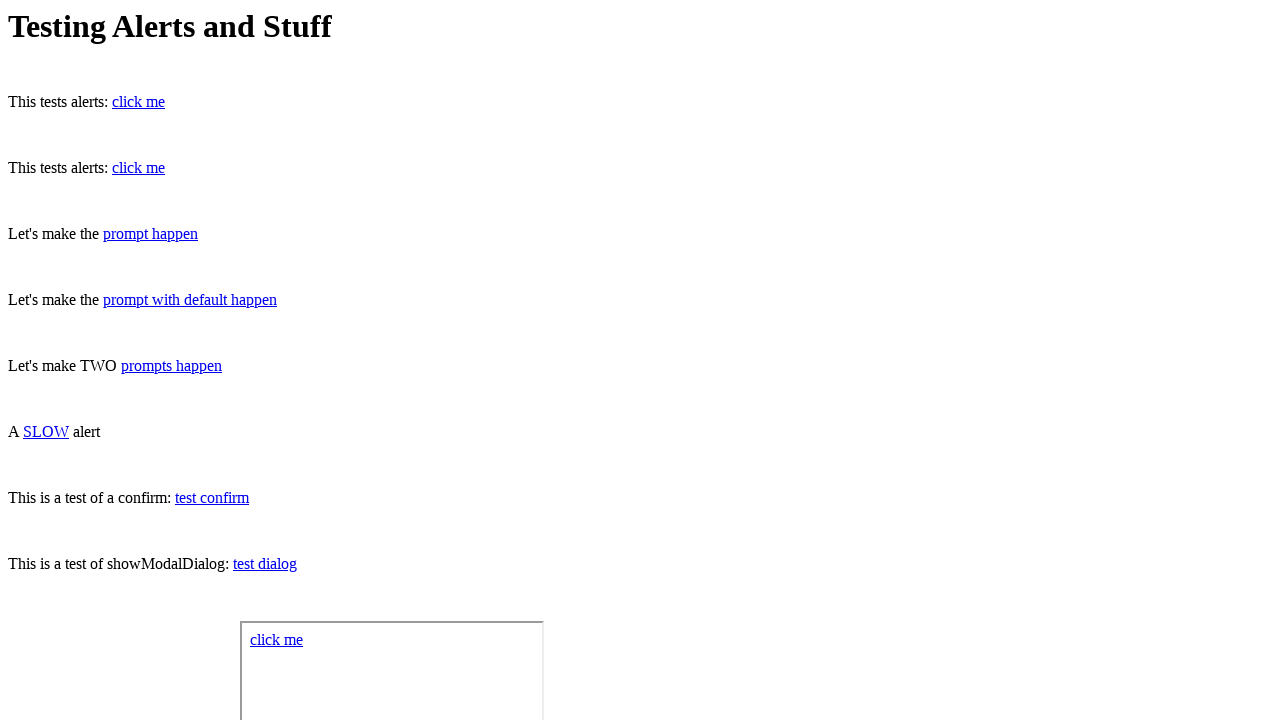

Set up dialog handler to accept prompt with 'kerem'
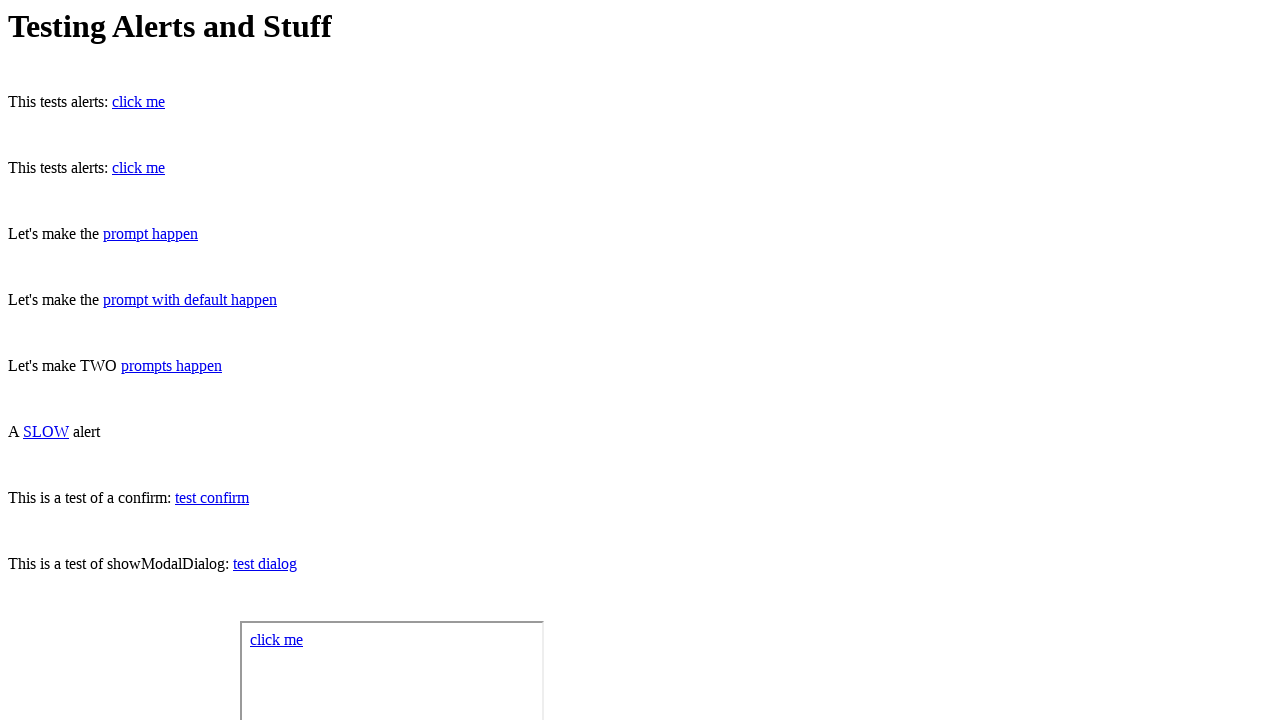

Clicked prompt button again to trigger dialog with handler active at (150, 234) on #prompt
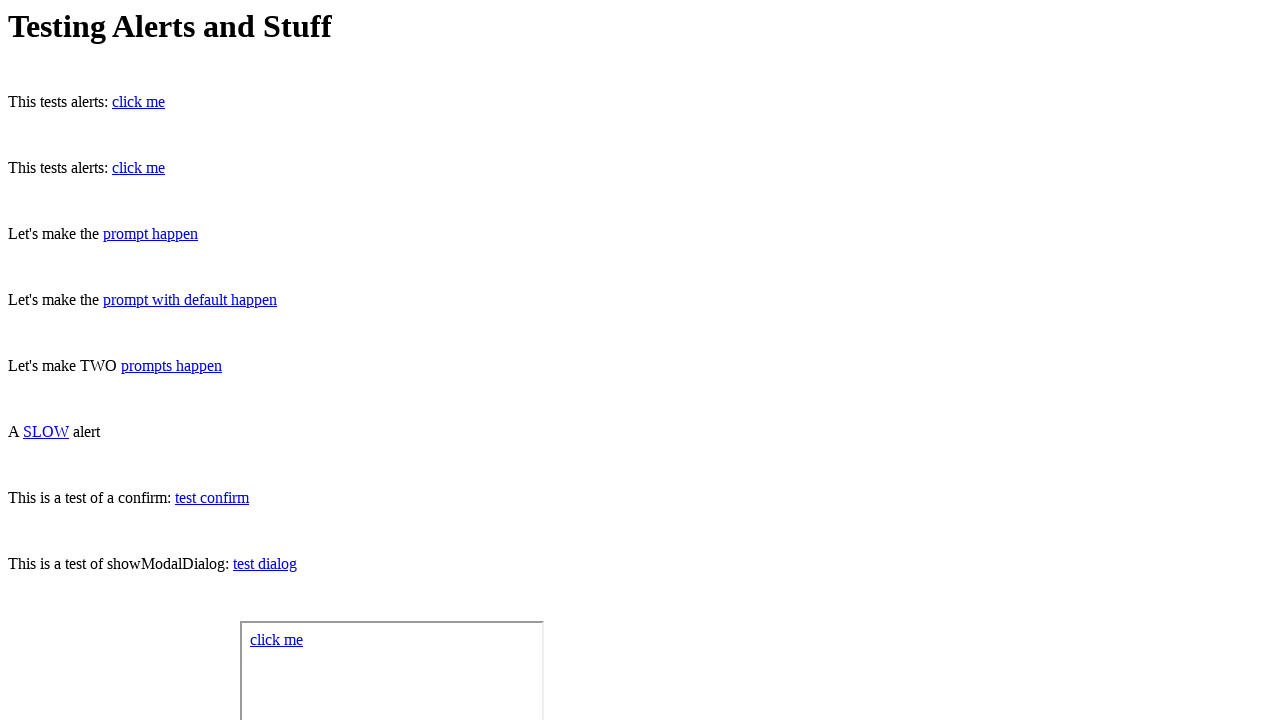

Result text element is now visible
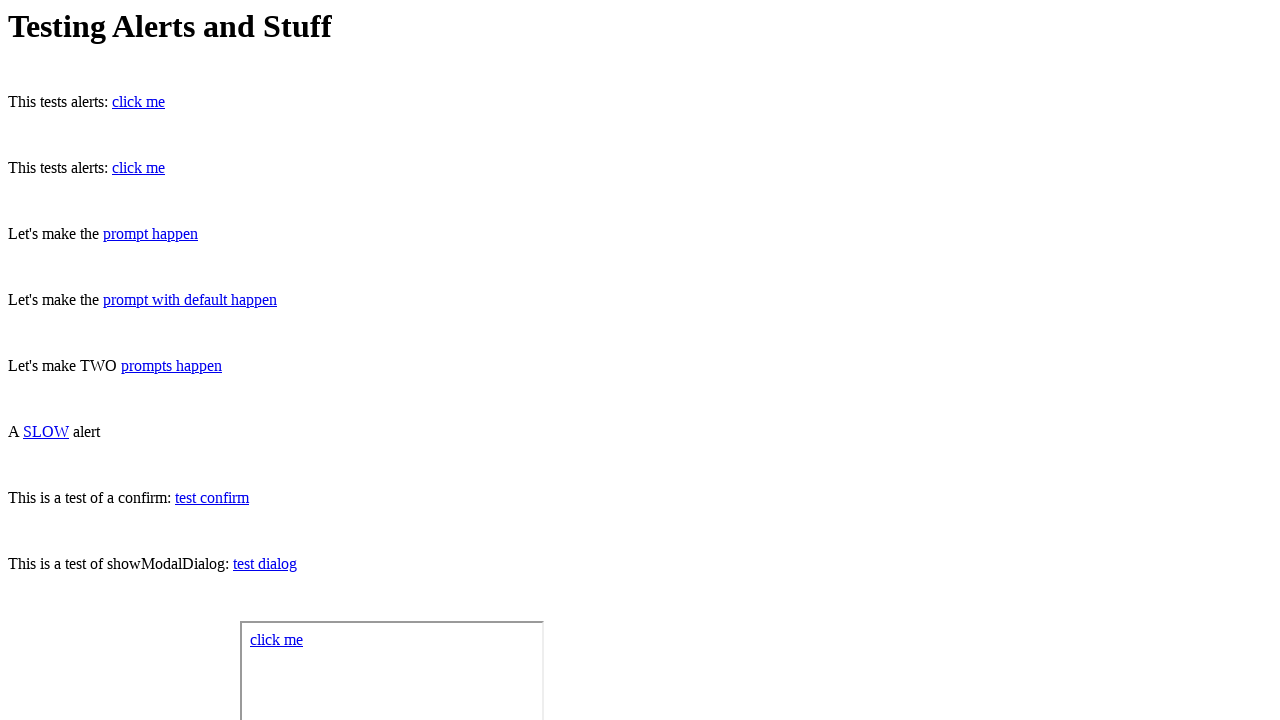

Retrieved the result text content
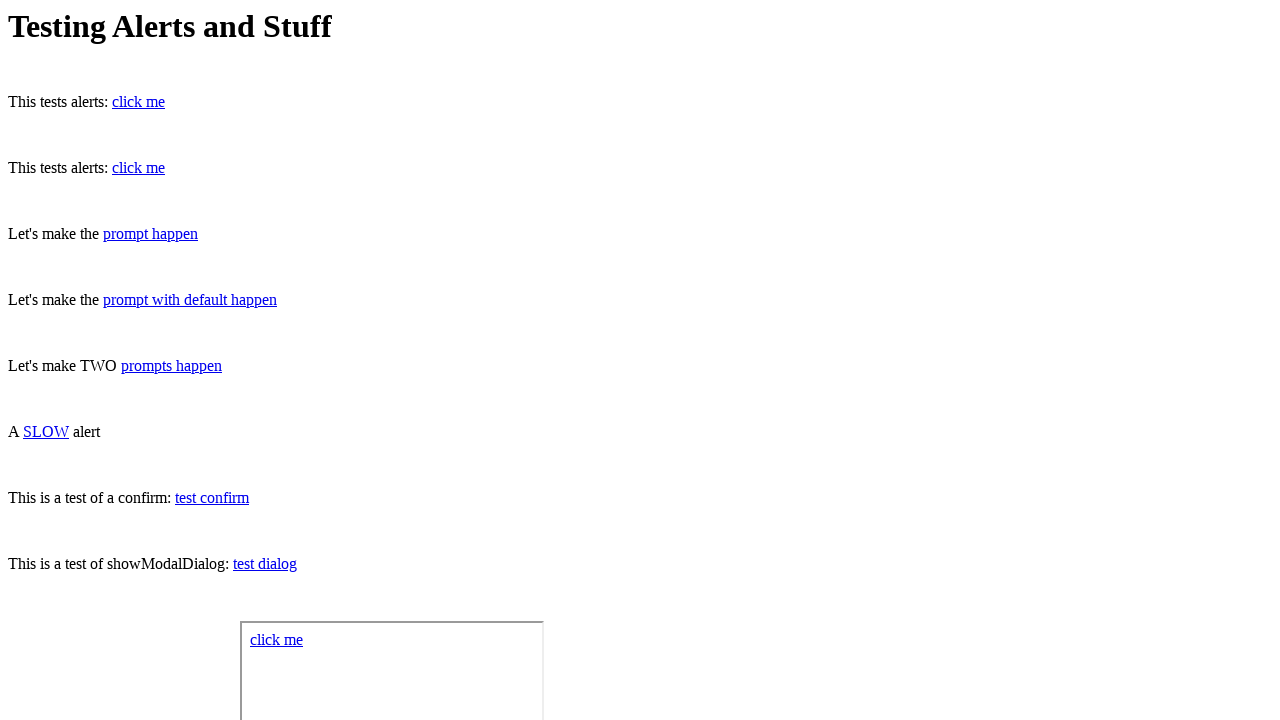

Verified that the entered text 'kerem' is displayed correctly
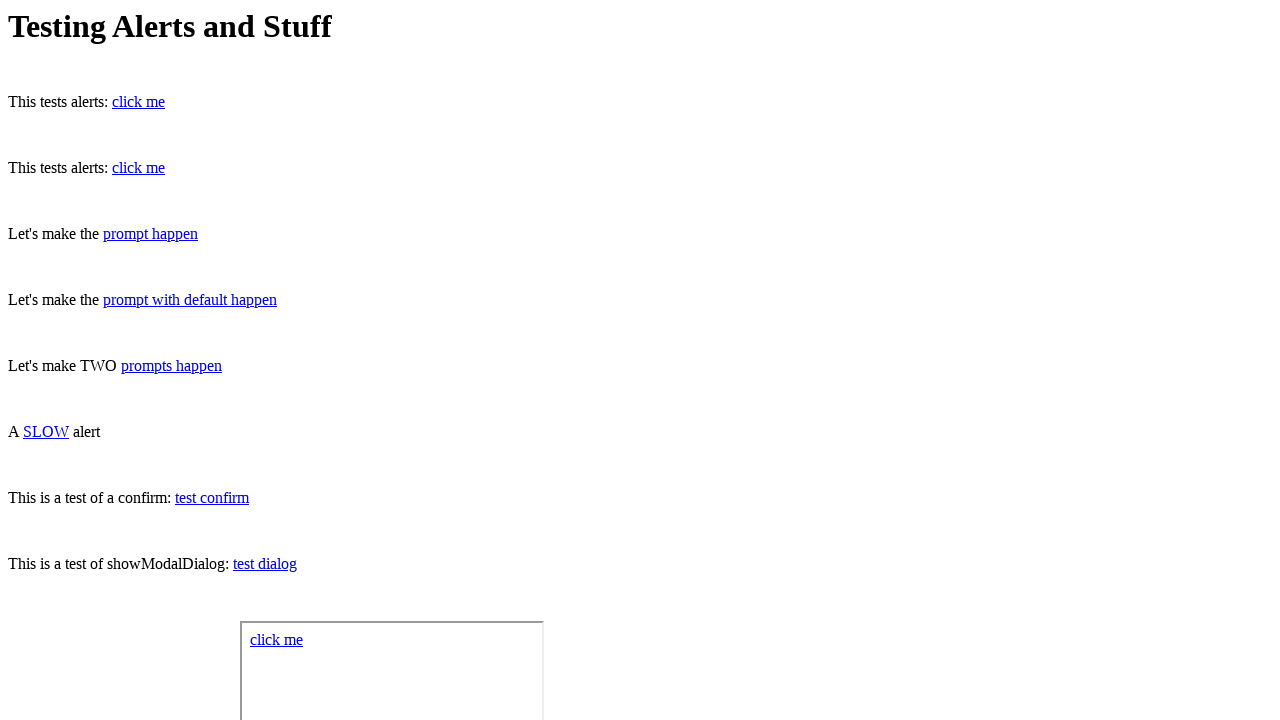

Scrolled result text into view
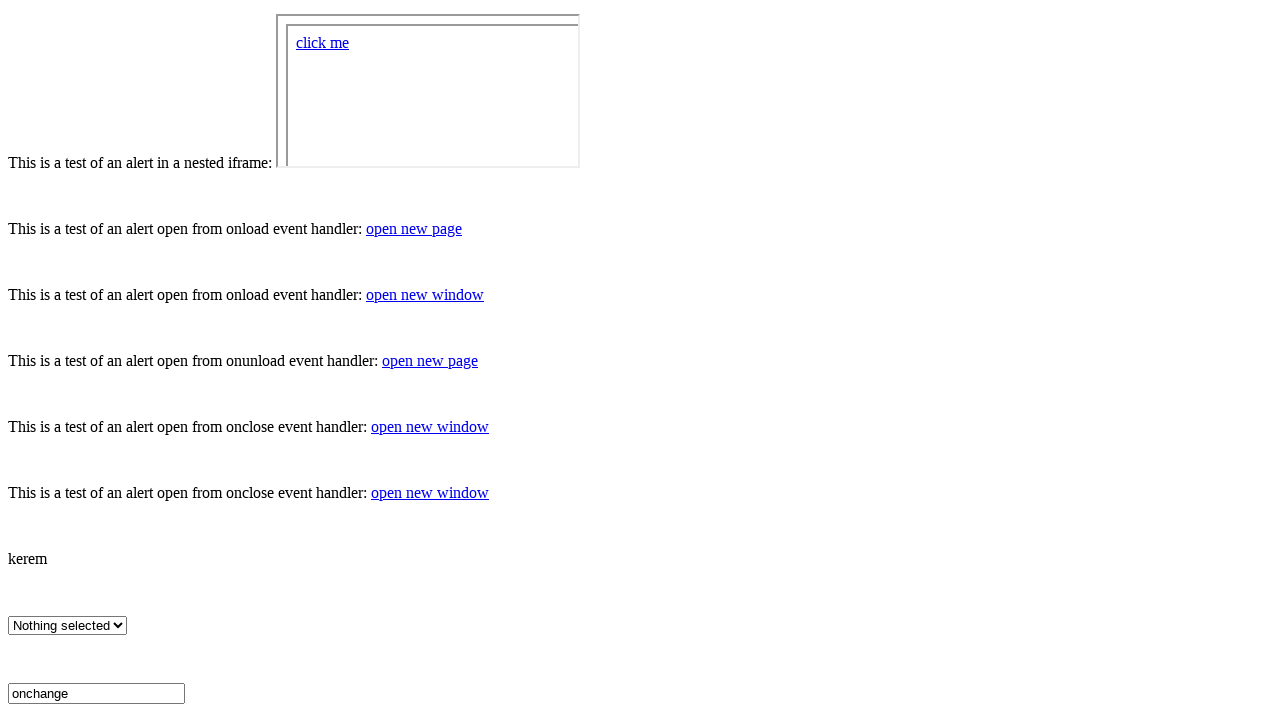

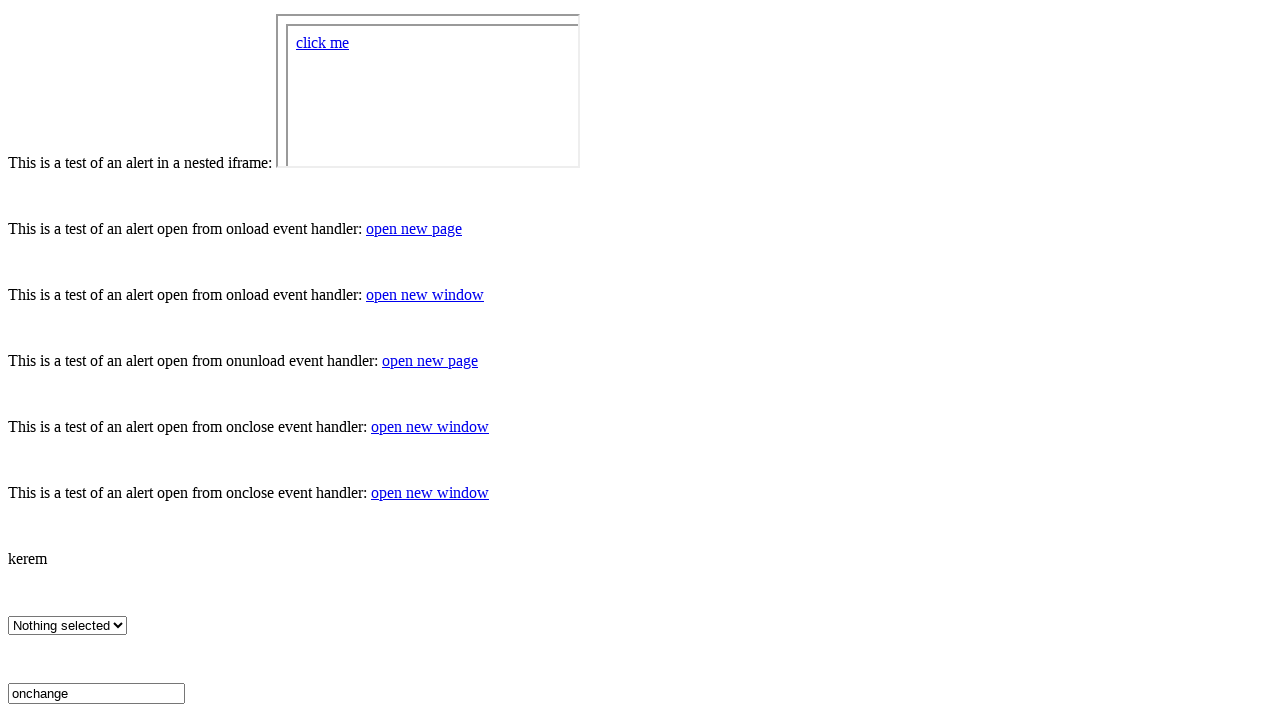